Tests dropdown selection functionality by selecting a currency option from a dropdown menu and verifying the selection

Starting URL: https://rahulshettyacademy.com/dropdownsPractise/

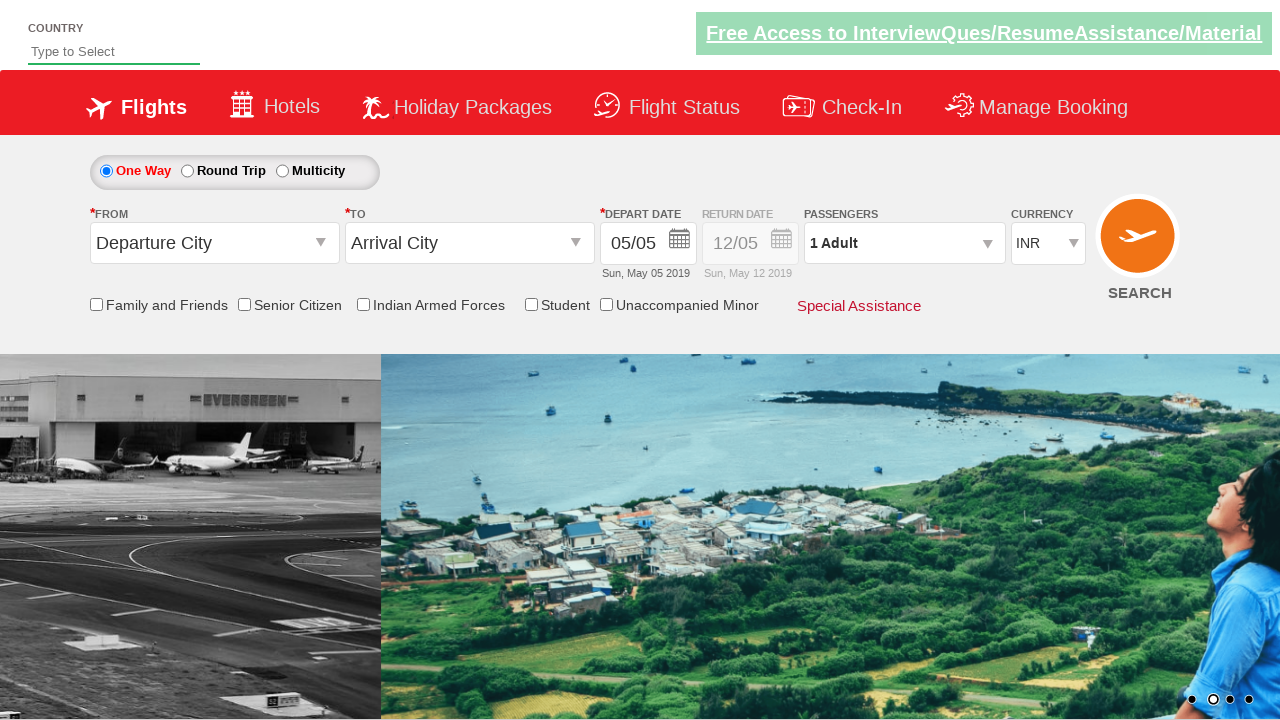

Selected currency option at index 1 (INR) from dropdown on #ctl00_mainContent_DropDownListCurrency
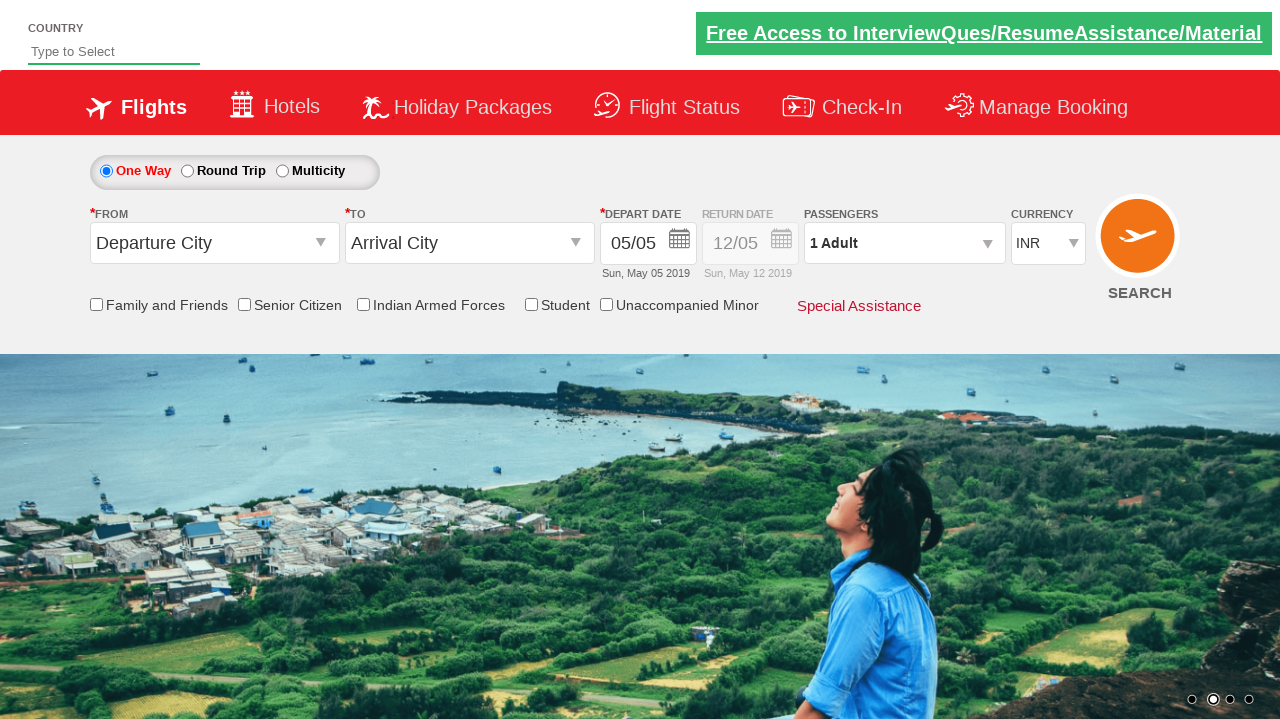

Waited 500ms for dropdown selection to be applied
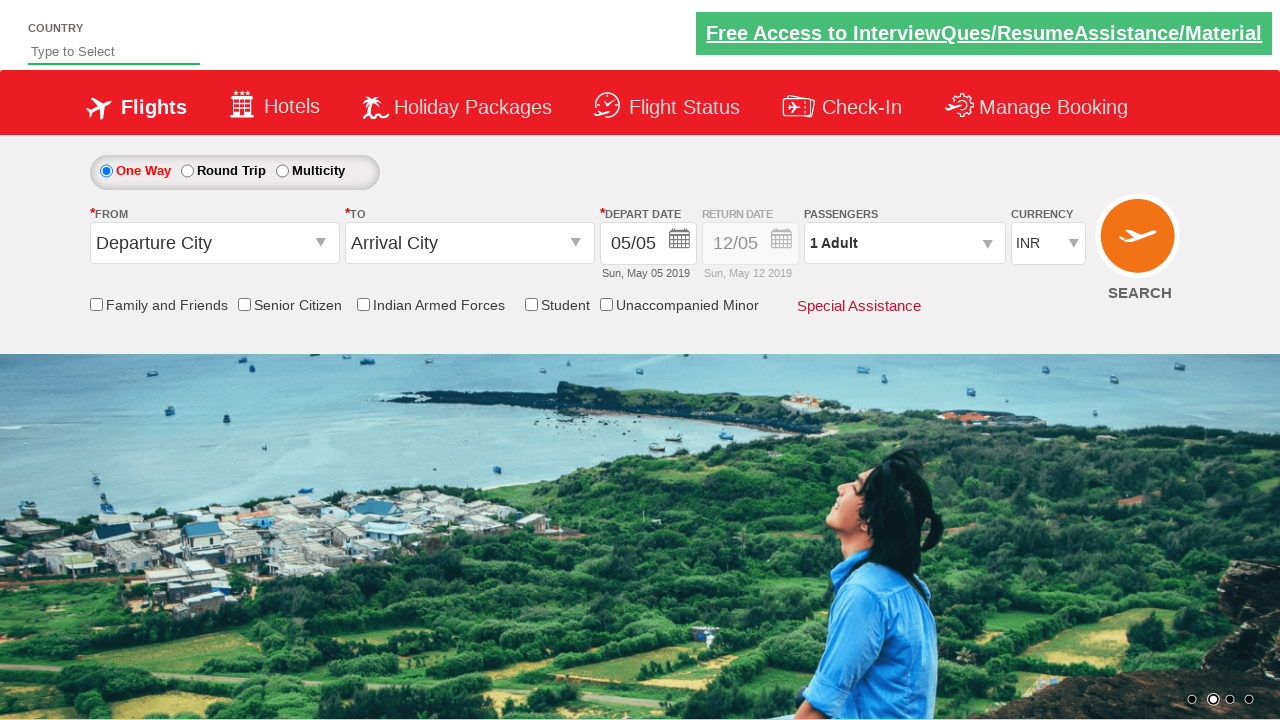

Retrieved selected currency value: INR
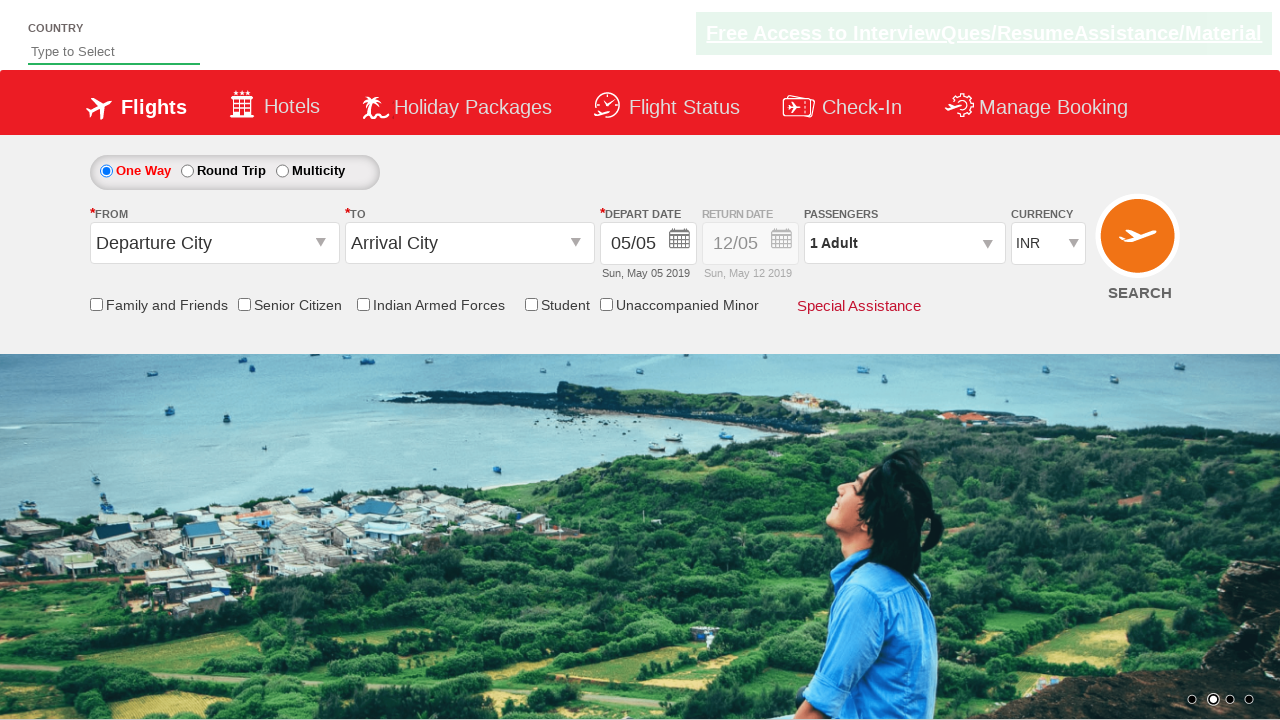

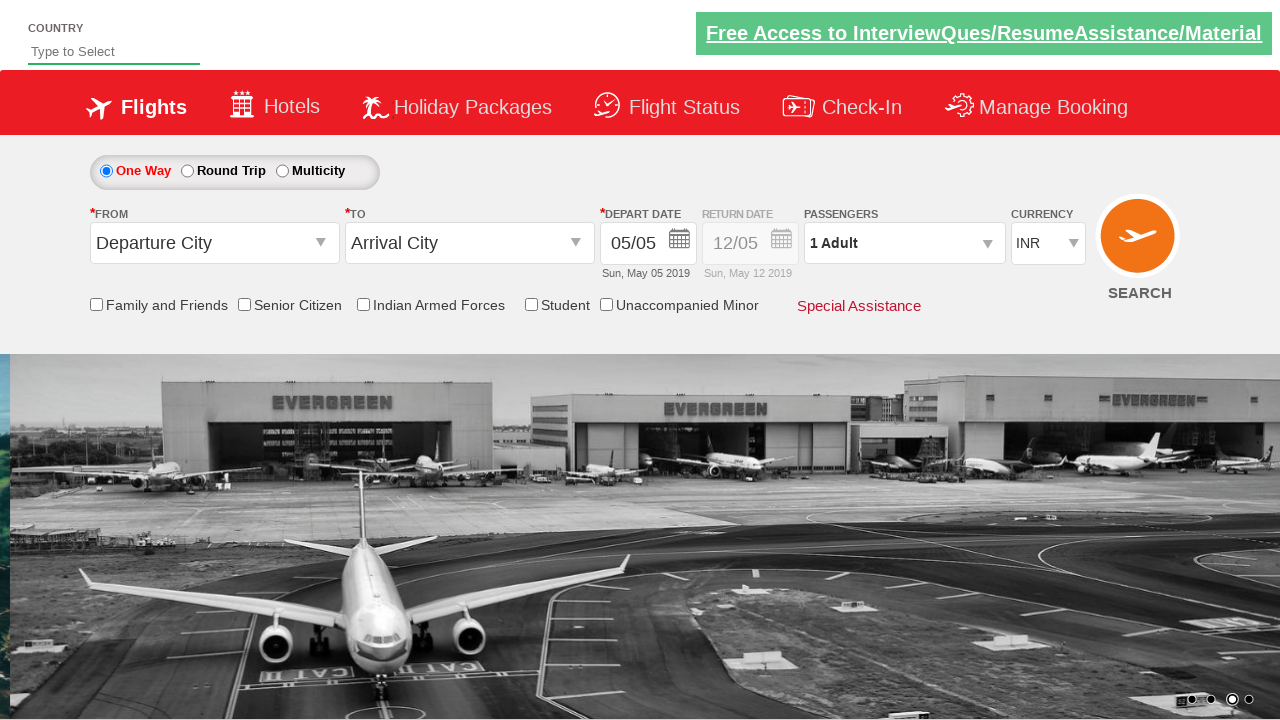